Tests adding a product to the shopping cart on a demo e-commerce site by clicking the add to cart button and verifying the product appears in the cart with the correct name.

Starting URL: https://www.bstackdemo.com

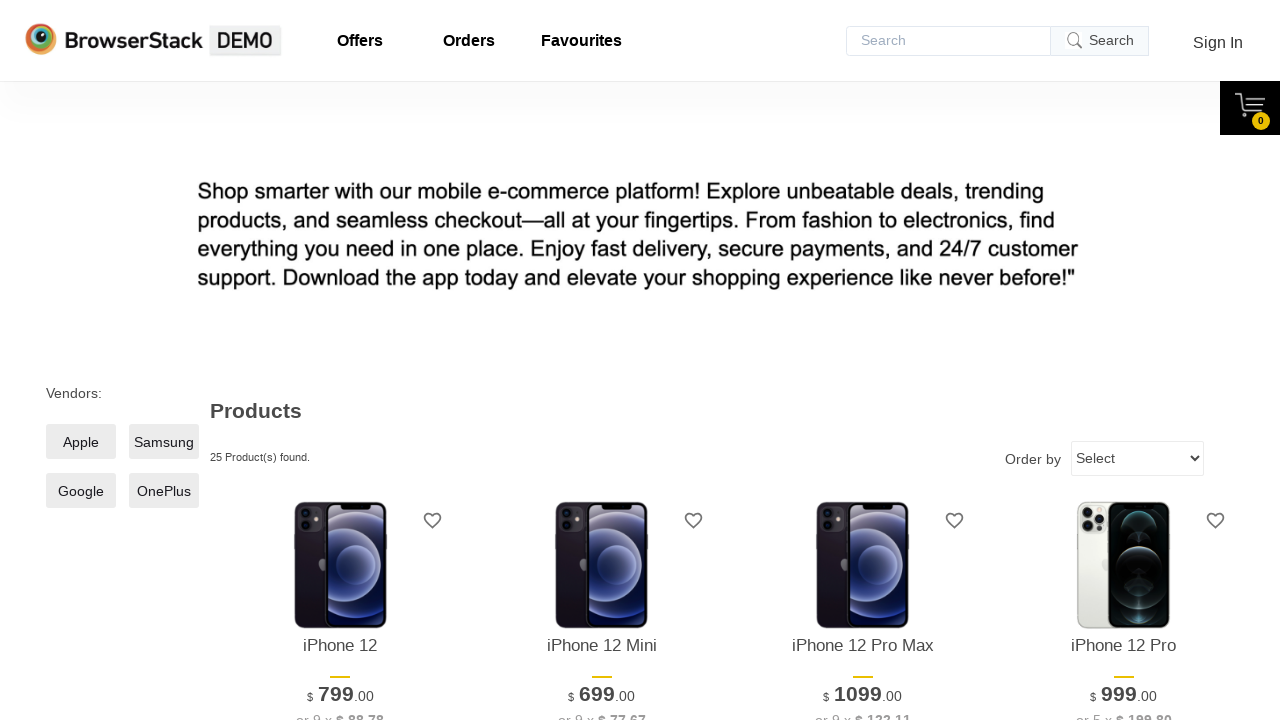

Waited for page to load with domcontentloaded state
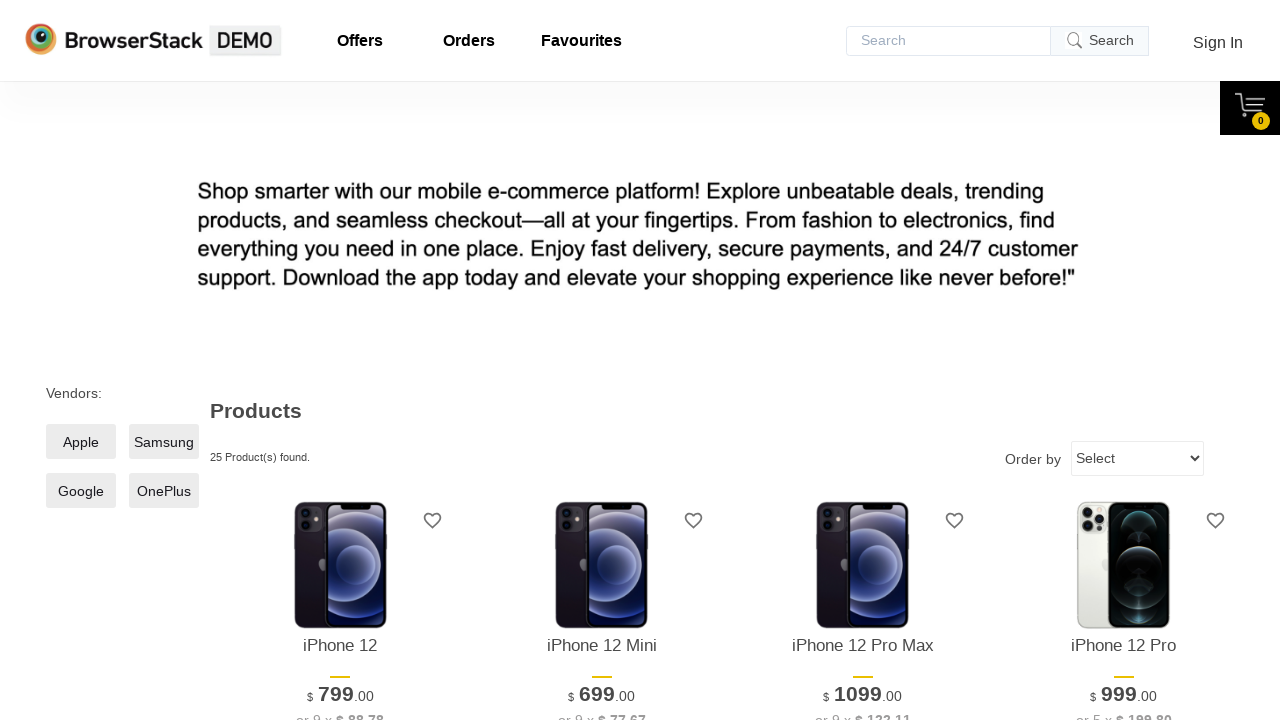

Verified page title contains 'StackDemo'
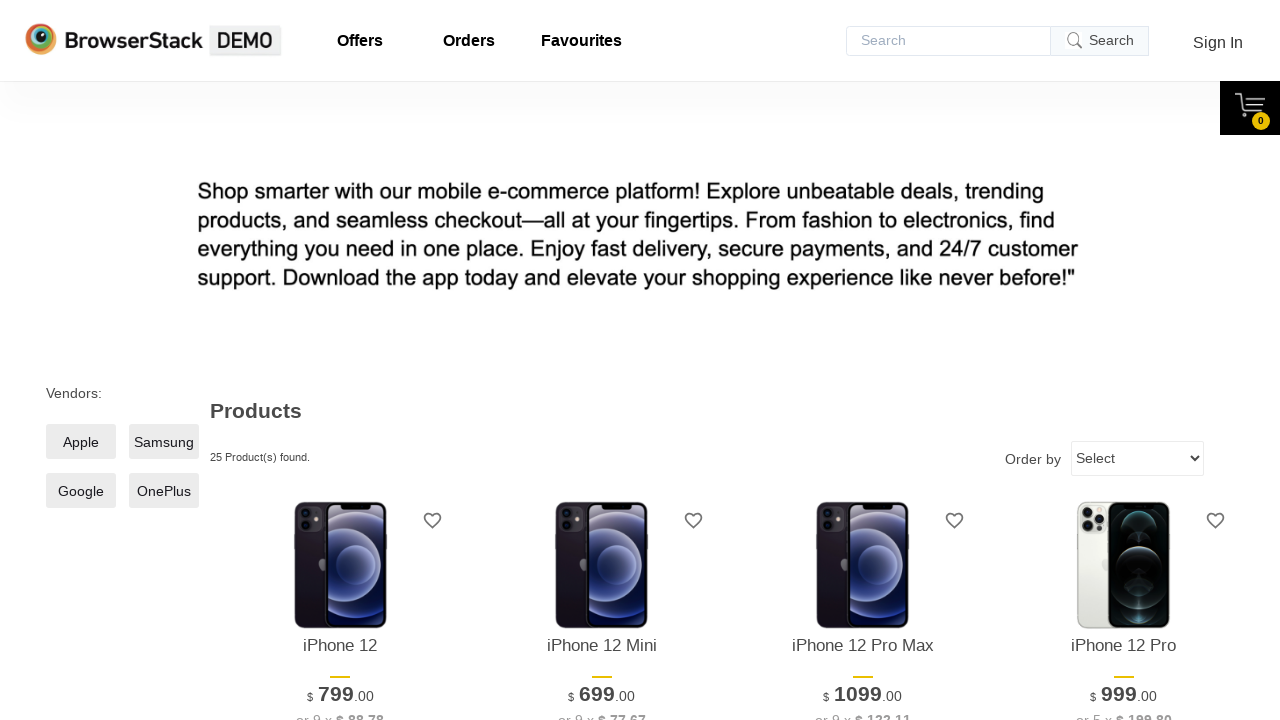

Retrieved product name from first product on screen
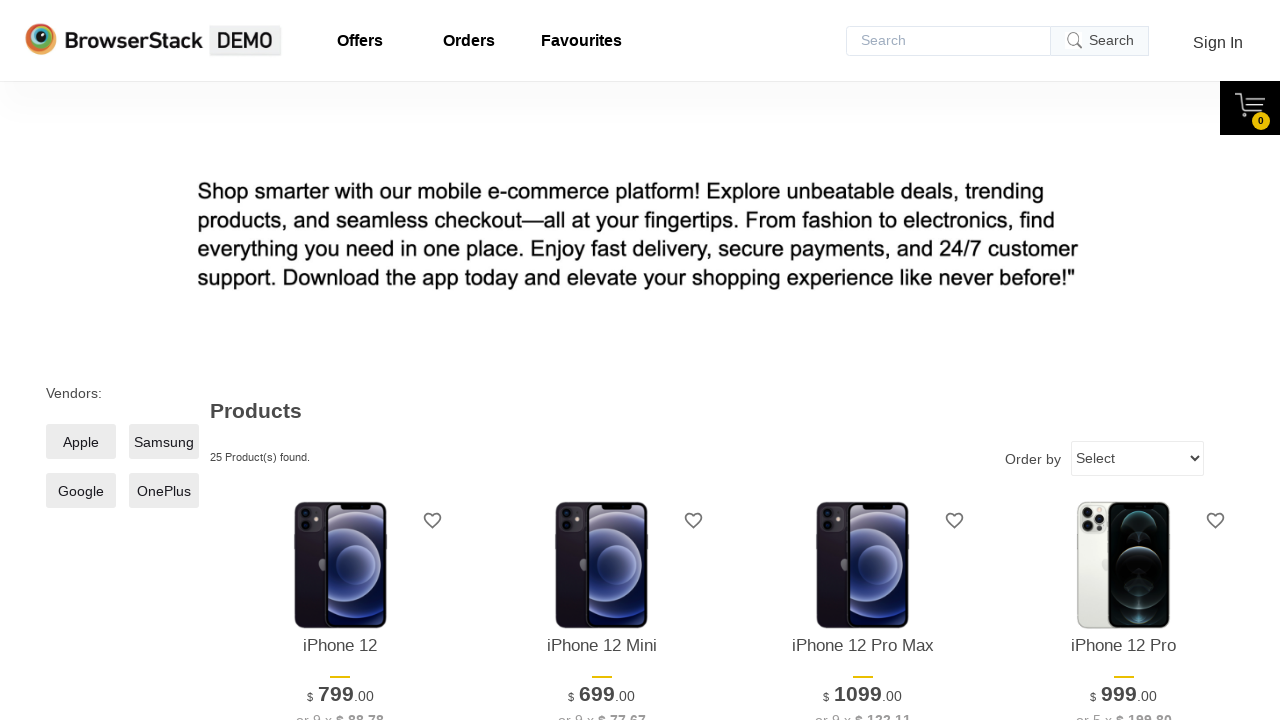

Clicked add to cart button for first product at (340, 361) on xpath=//*[@id='1']/div[4]
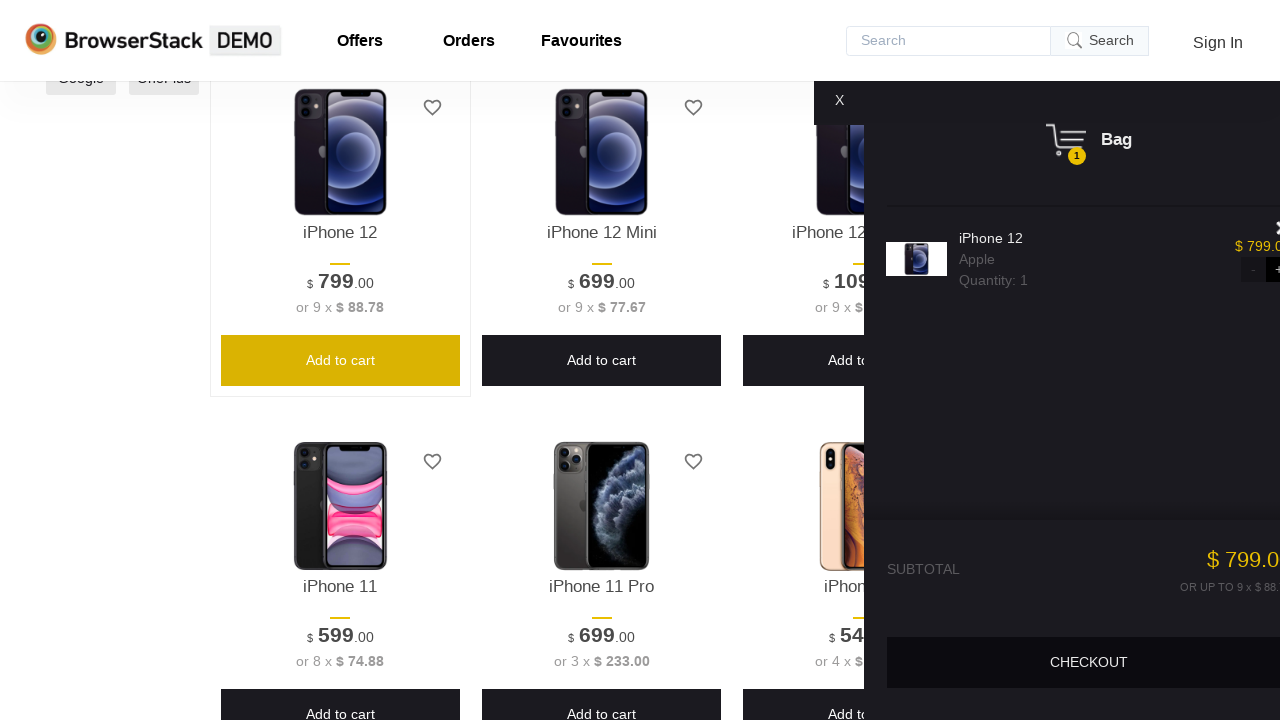

Waited for shopping cart content to become visible
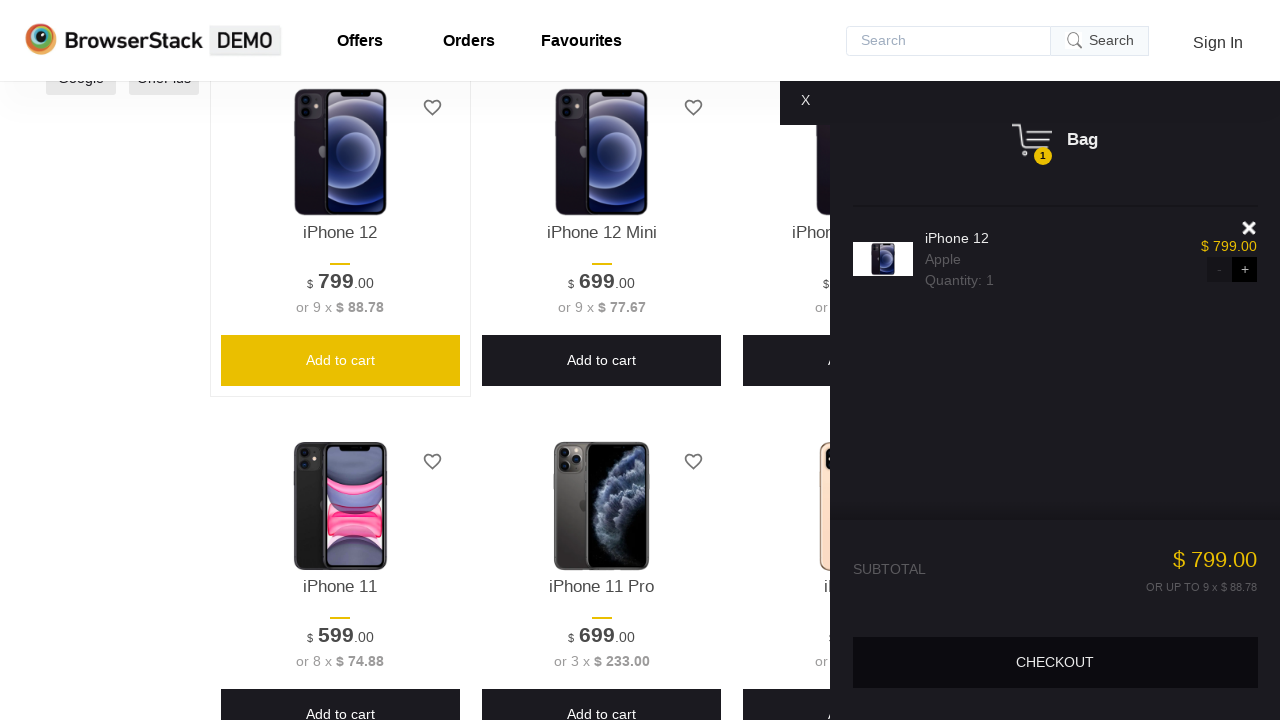

Verified that cart content is visible on page
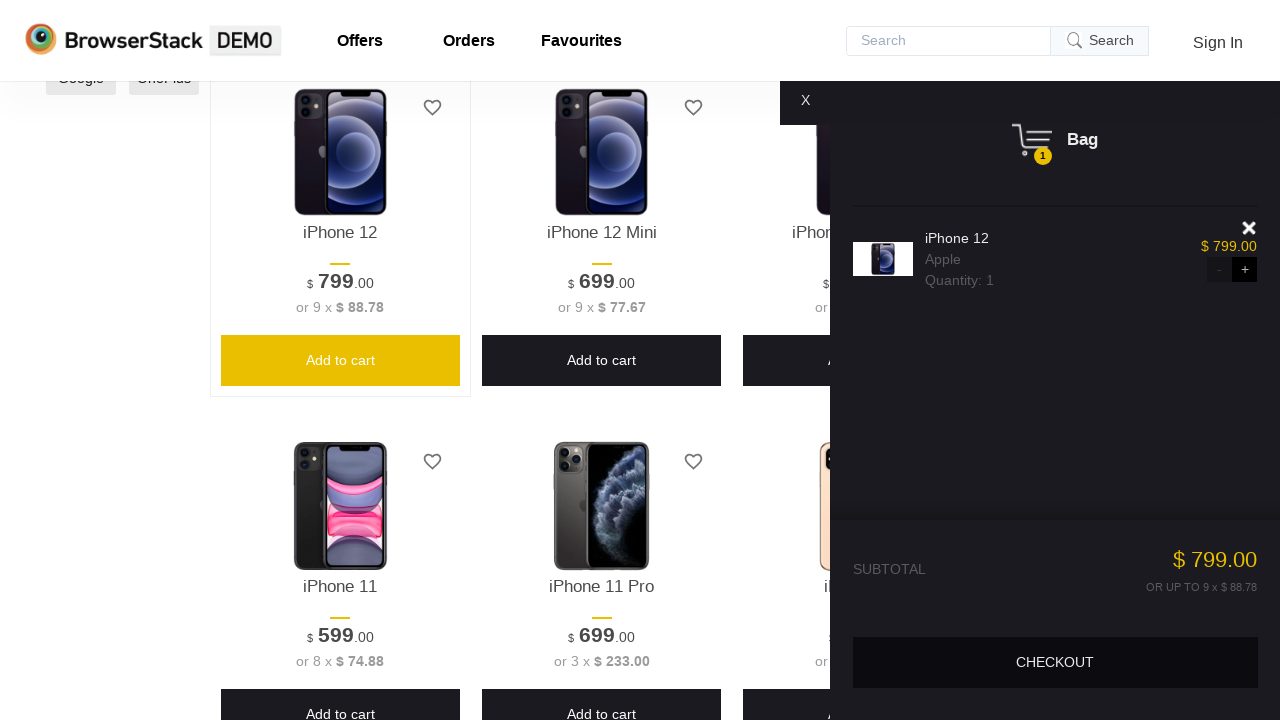

Retrieved product name from shopping cart
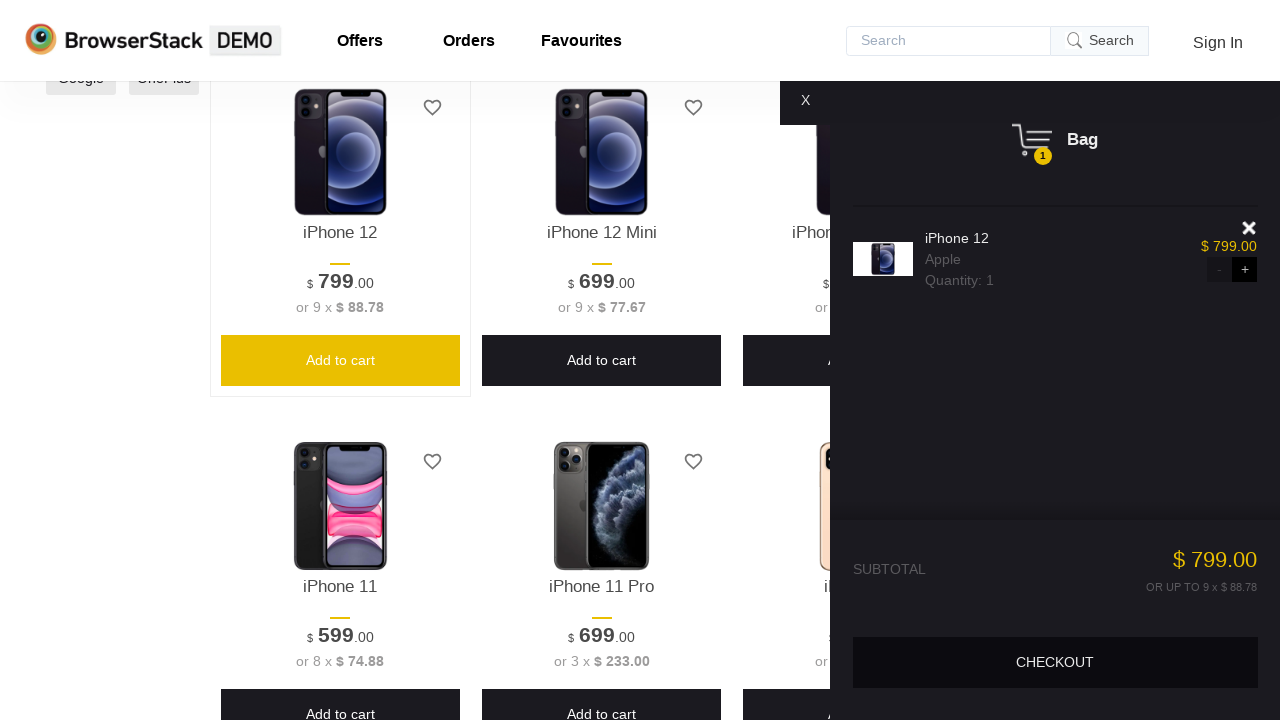

Verified that product name in cart matches product name from product listing
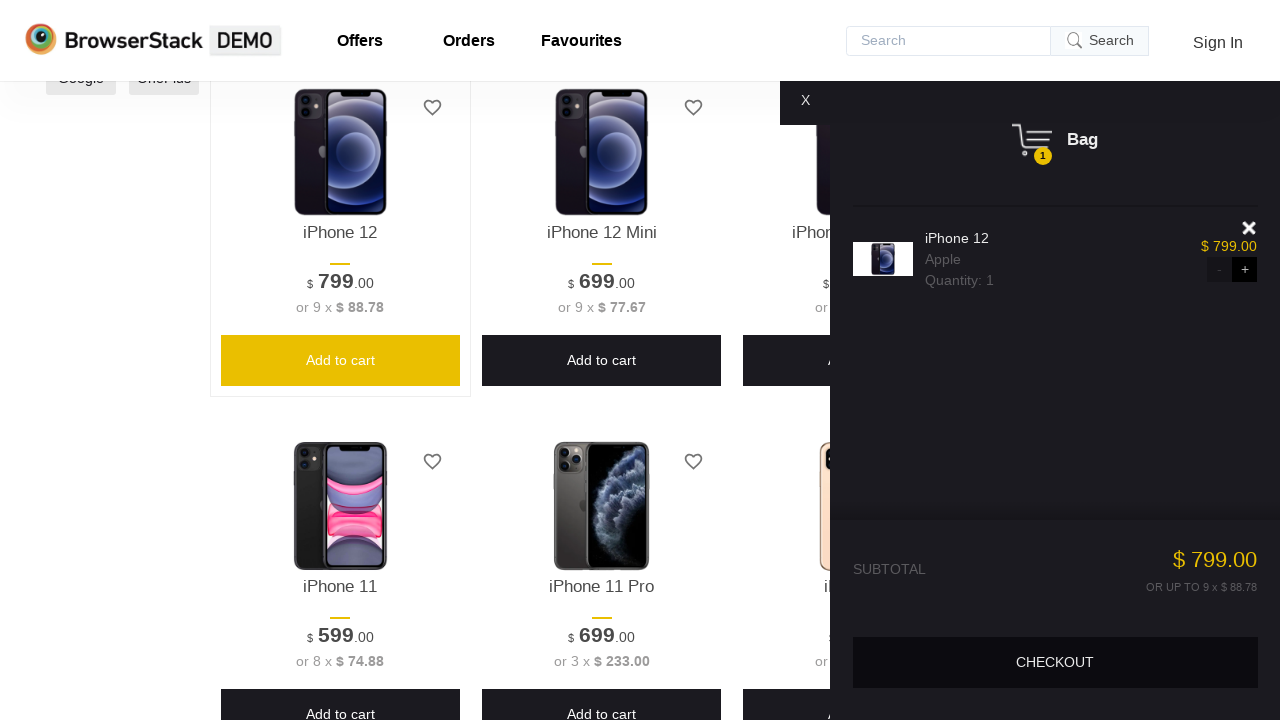

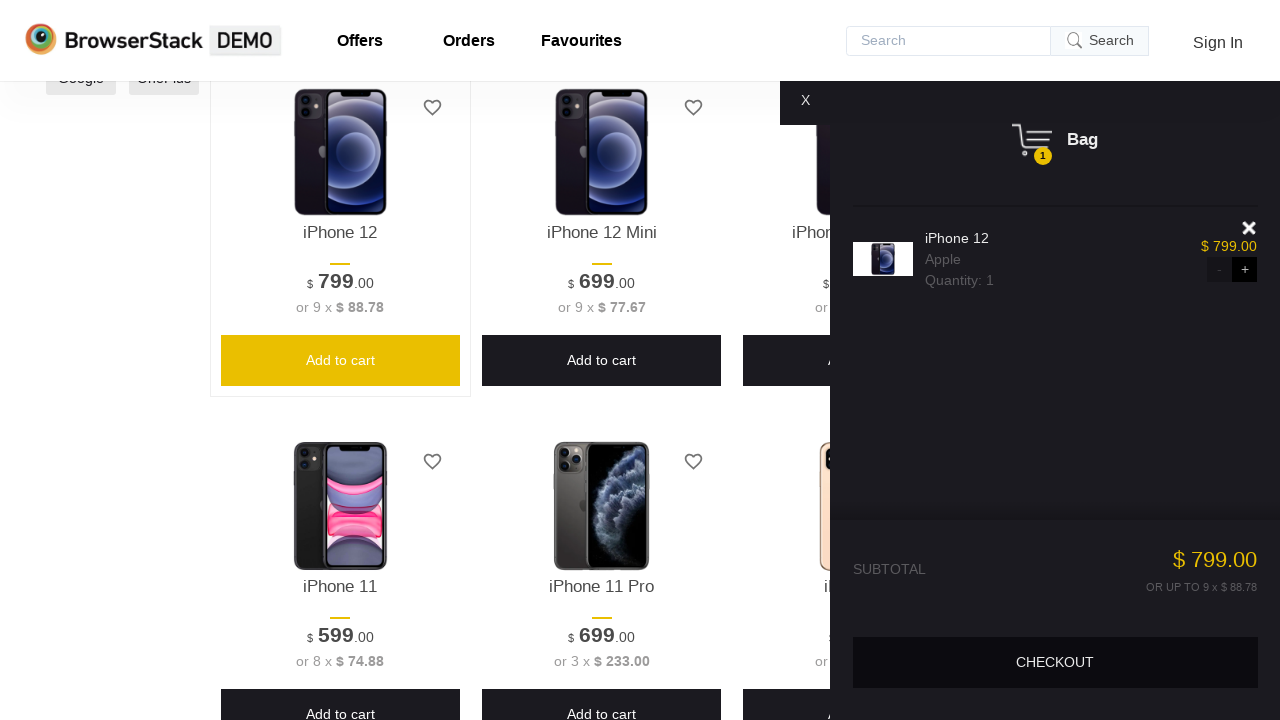